Simple test that navigates to Flipkart homepage and verifies the page loads successfully

Starting URL: https://www.flipkart.com/

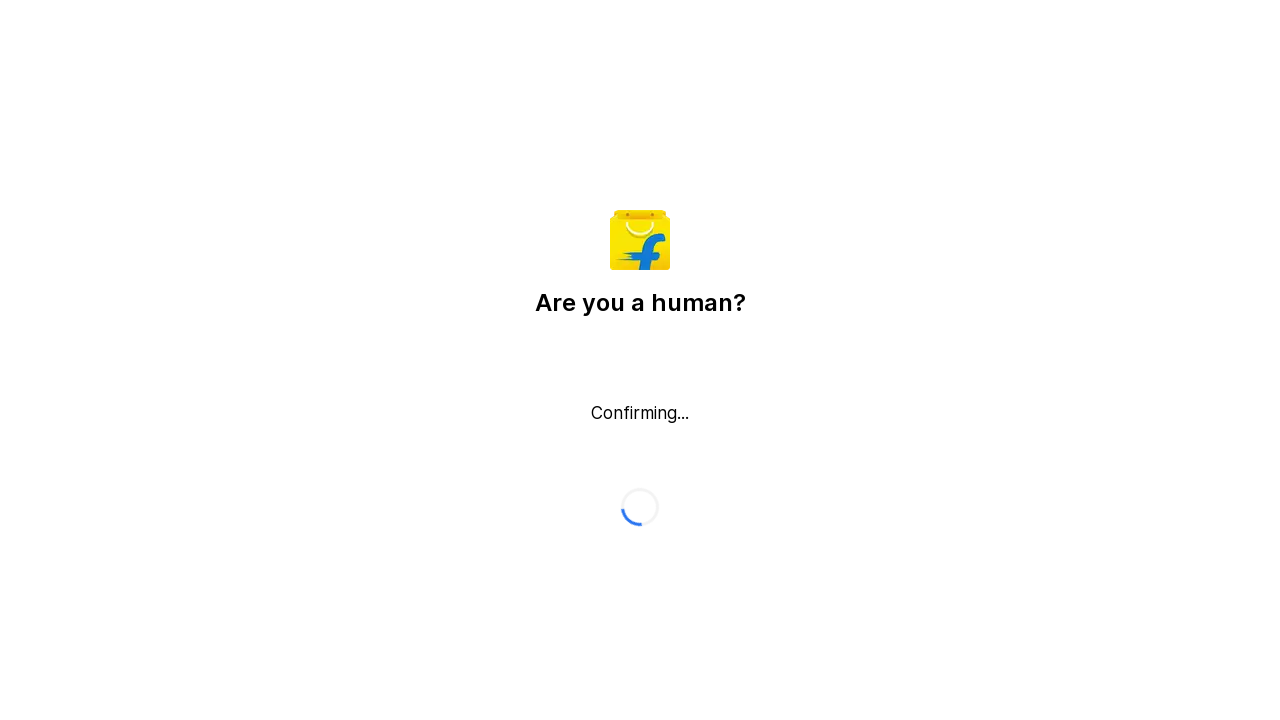

Navigated to Flipkart homepage and waited for DOM to load
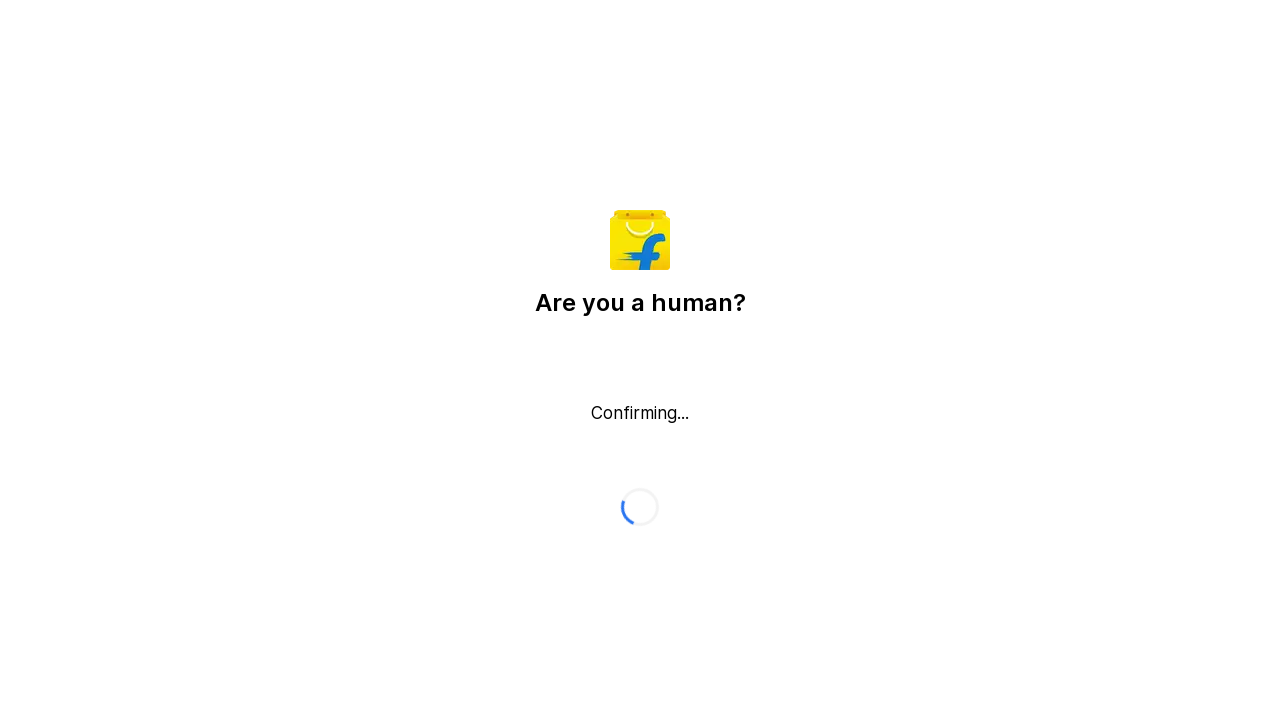

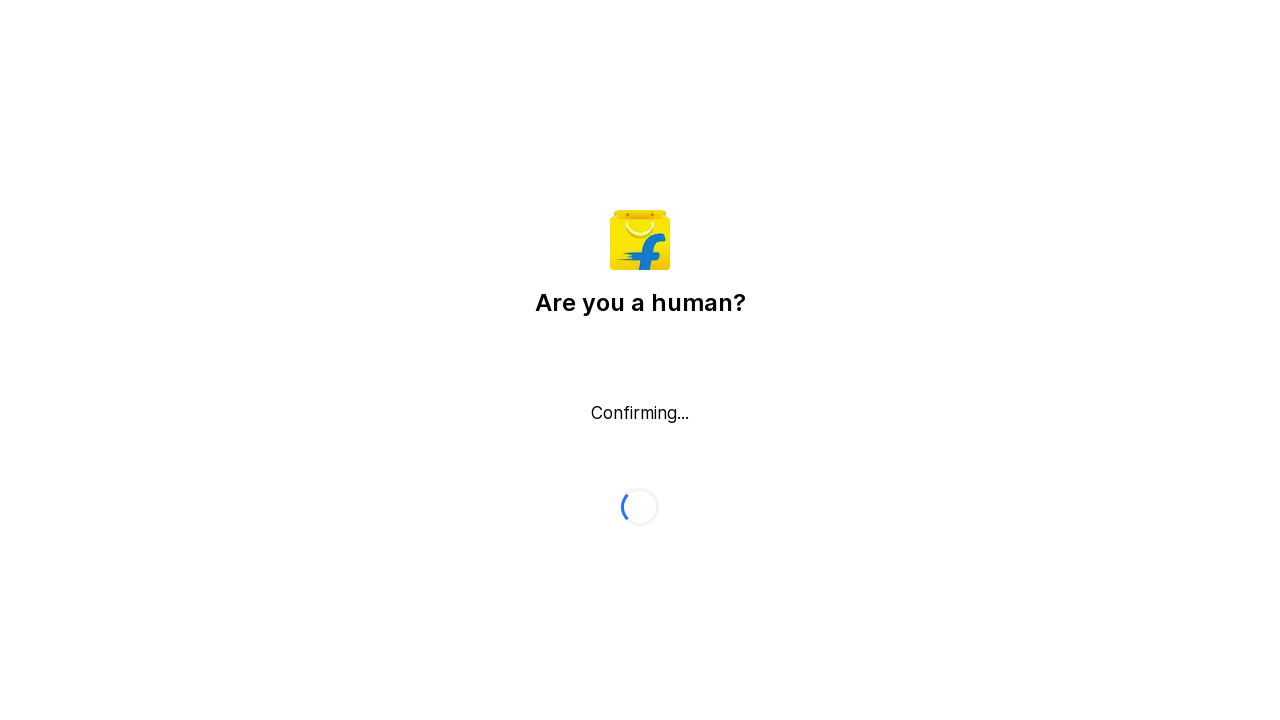